Tests window handling by opening a new window, switching between windows, and verifying content in each window

Starting URL: https://the-internet.herokuapp.com/windows

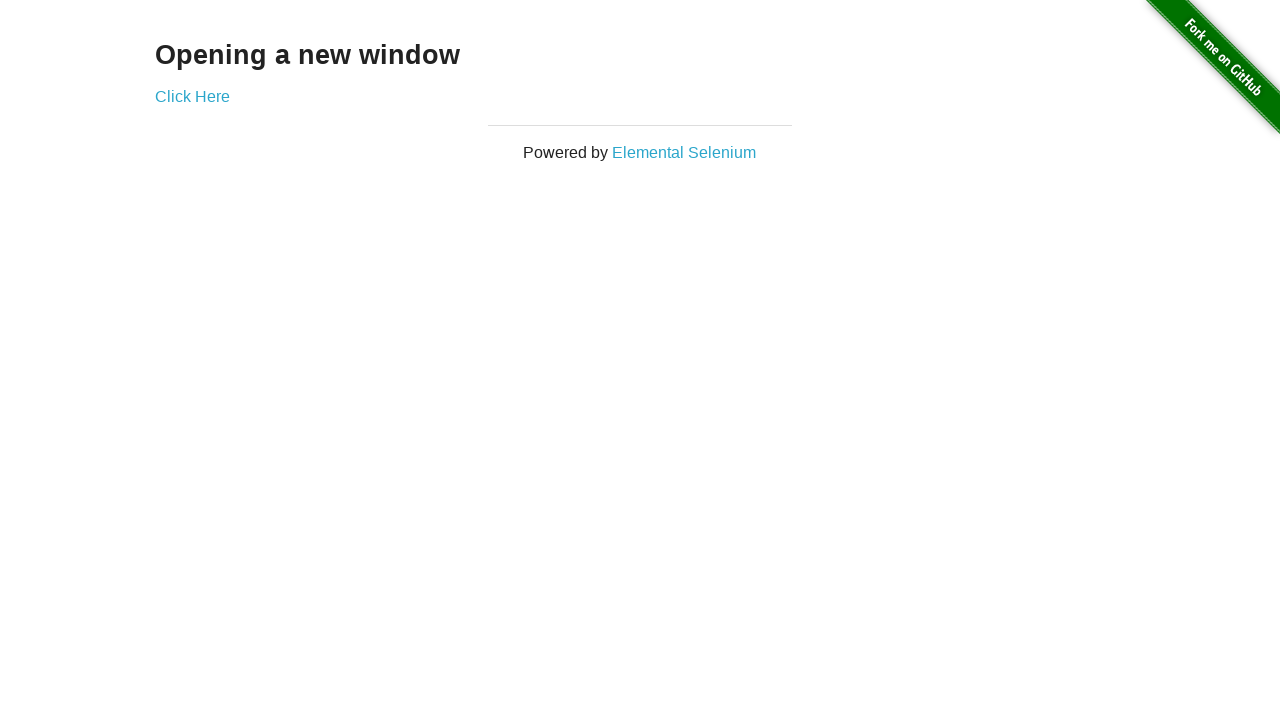

Clicked 'Click Here' link to open new window at (192, 96) on a:text('Click Here')
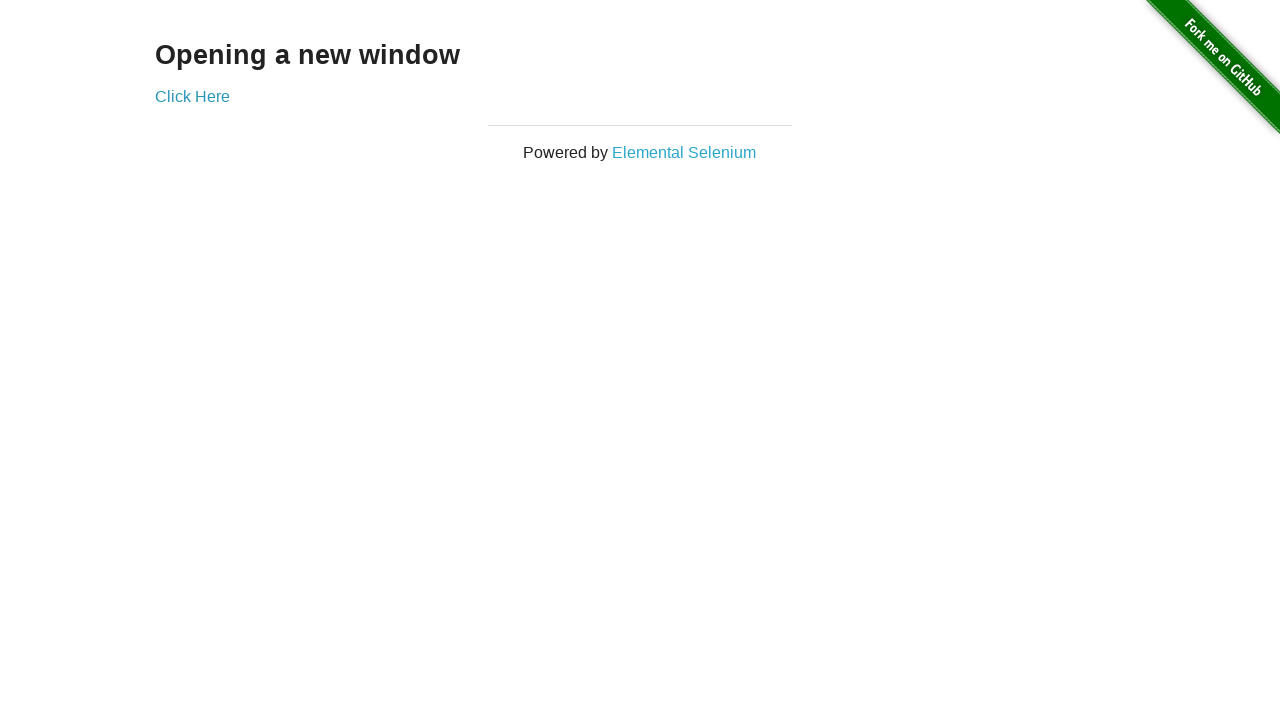

New window opened and captured
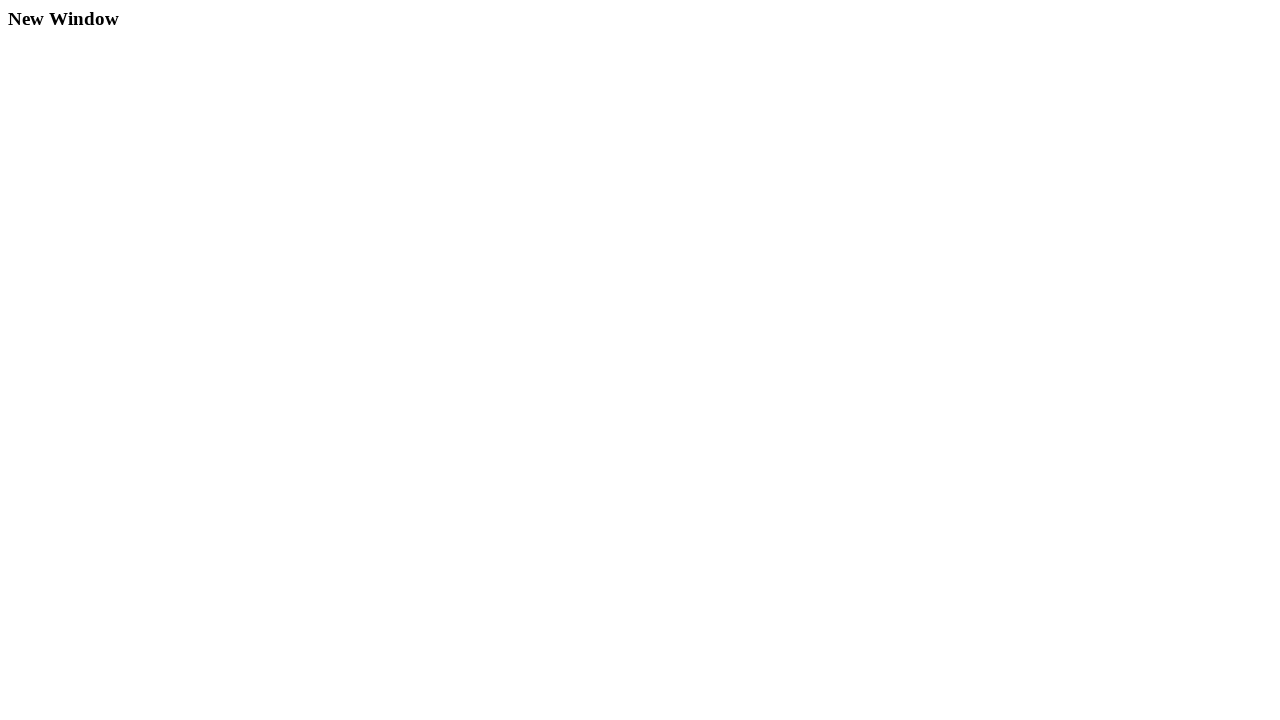

Verified 'New Window' heading is present in new window
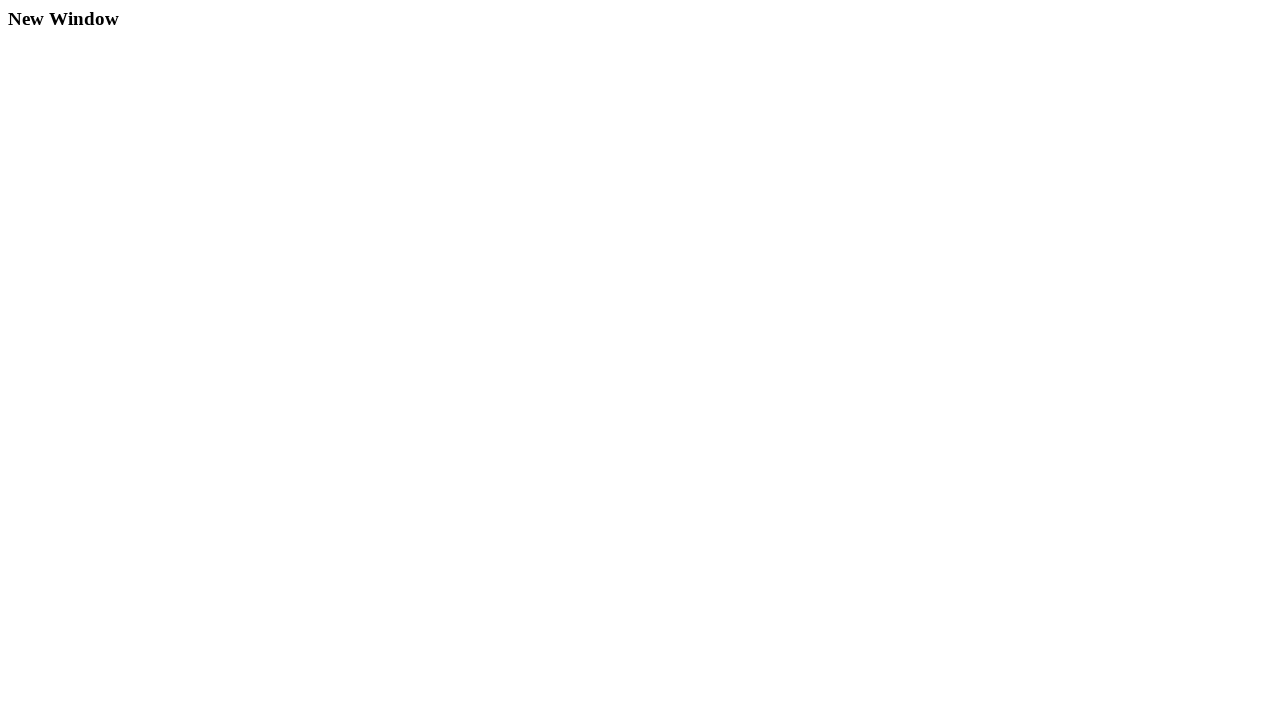

Verified 'Opening a new window' heading is present in original window
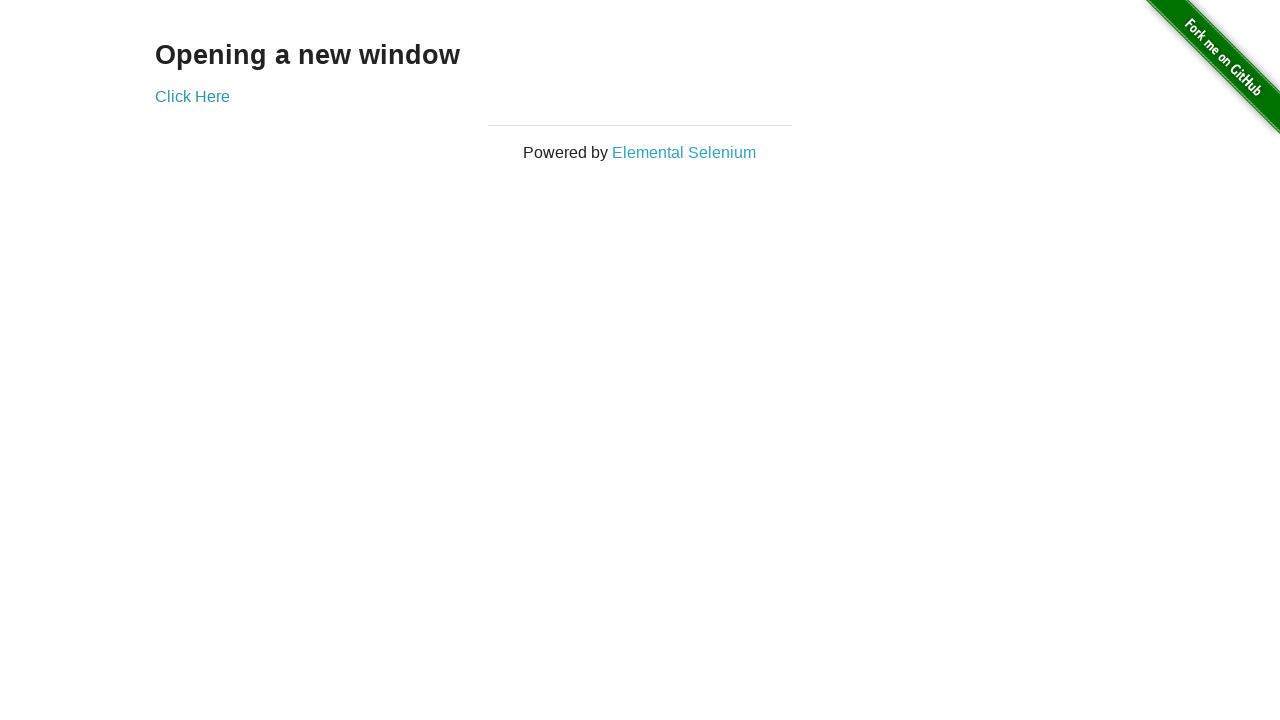

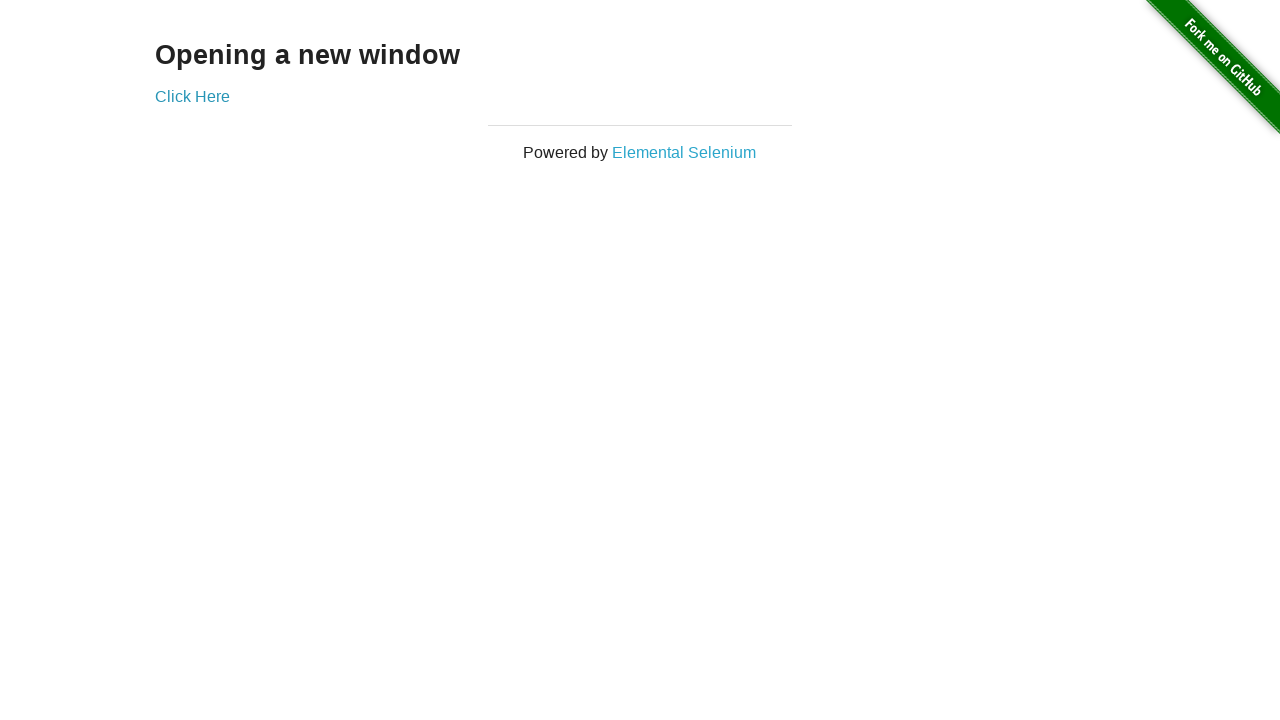